Tests jQuery UI custom dropdown by selecting different number values (8, 16, 5) and verifying the selections are displayed correctly.

Starting URL: https://jqueryui.com/resources/demos/selectmenu/default.html

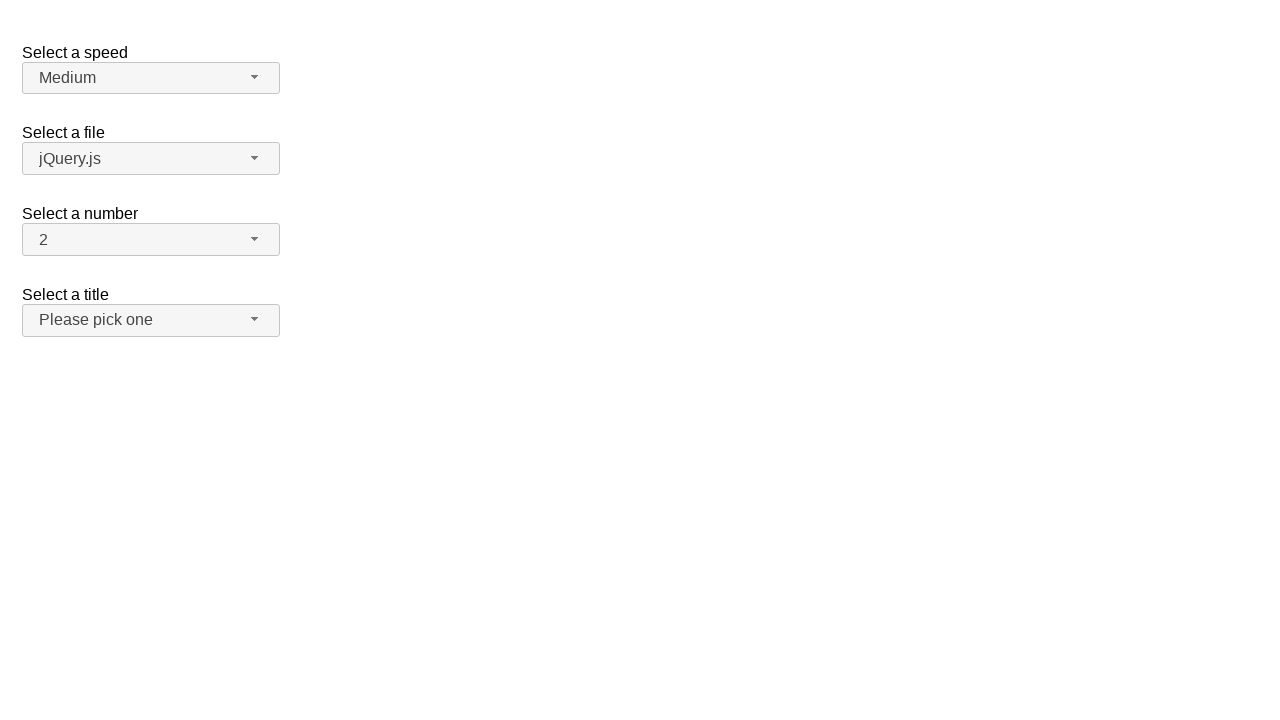

Clicked on the custom dropdown to open it at (141, 240) on xpath=//label[text() = 'Select a number']/following-sibling::span/span[@class='u
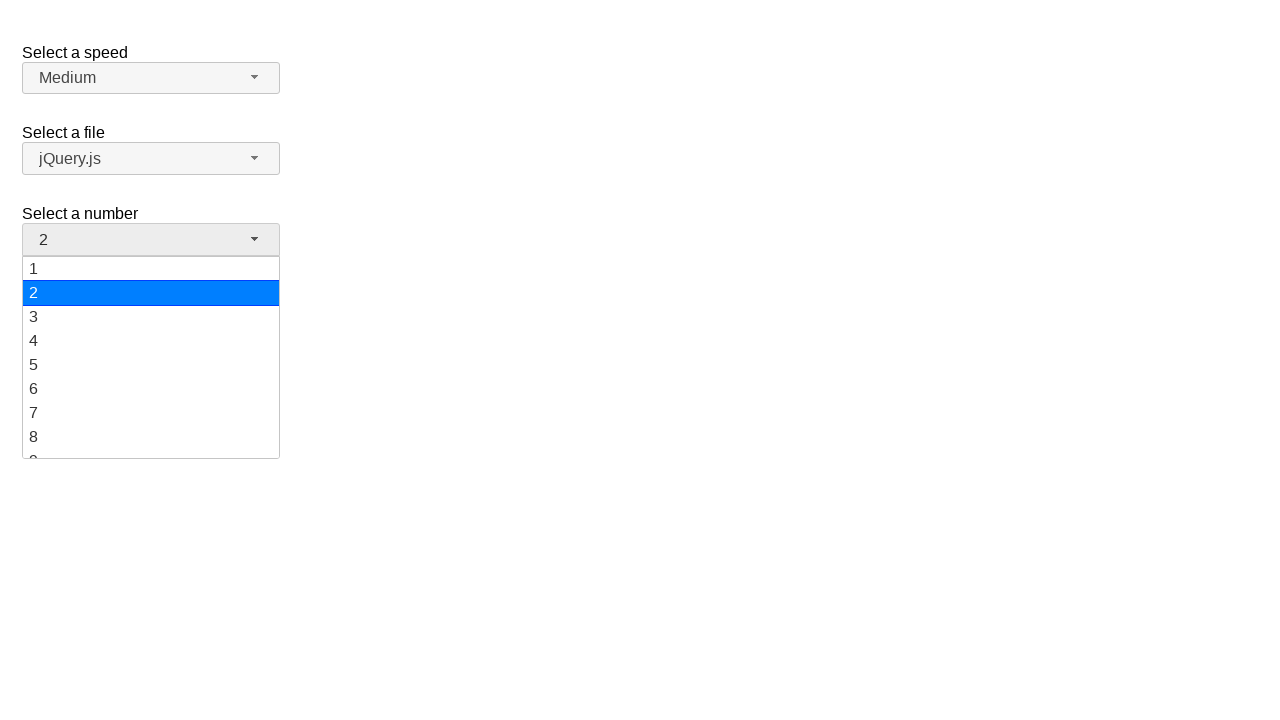

Waited for dropdown menu options to appear
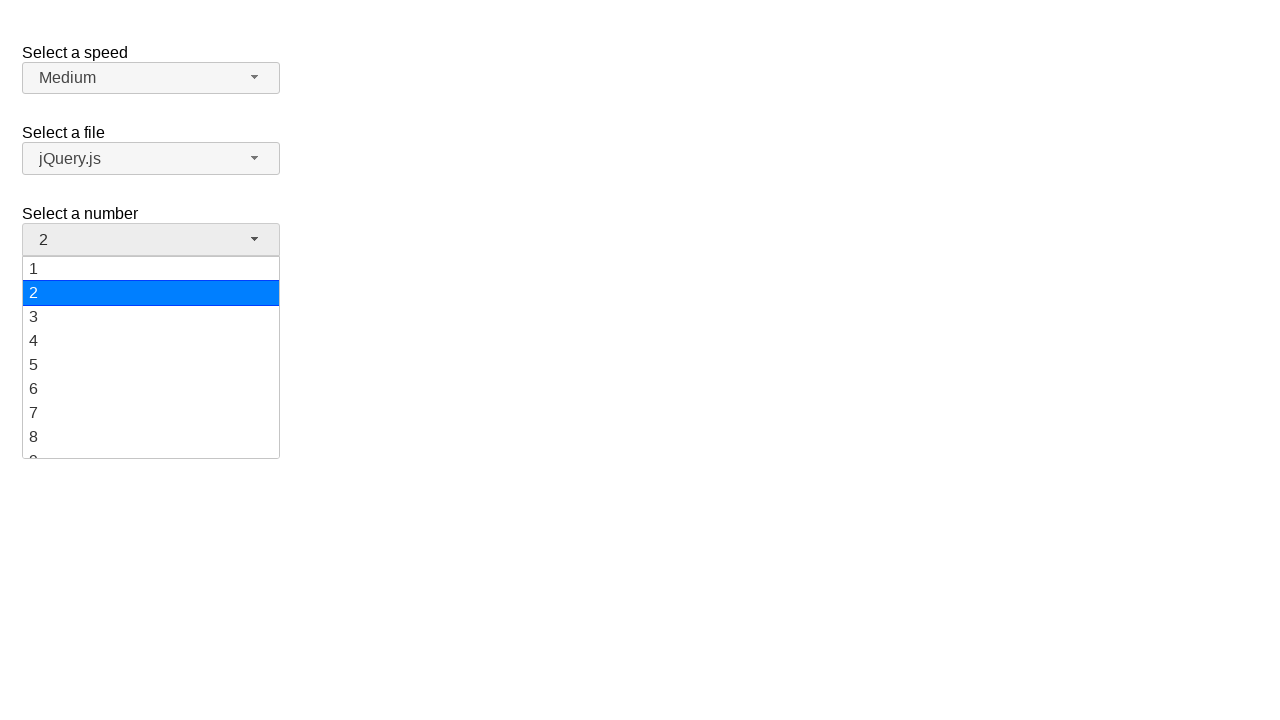

Selected number '8' from the dropdown menu at (151, 437) on ul#number-menu div >> text='8'
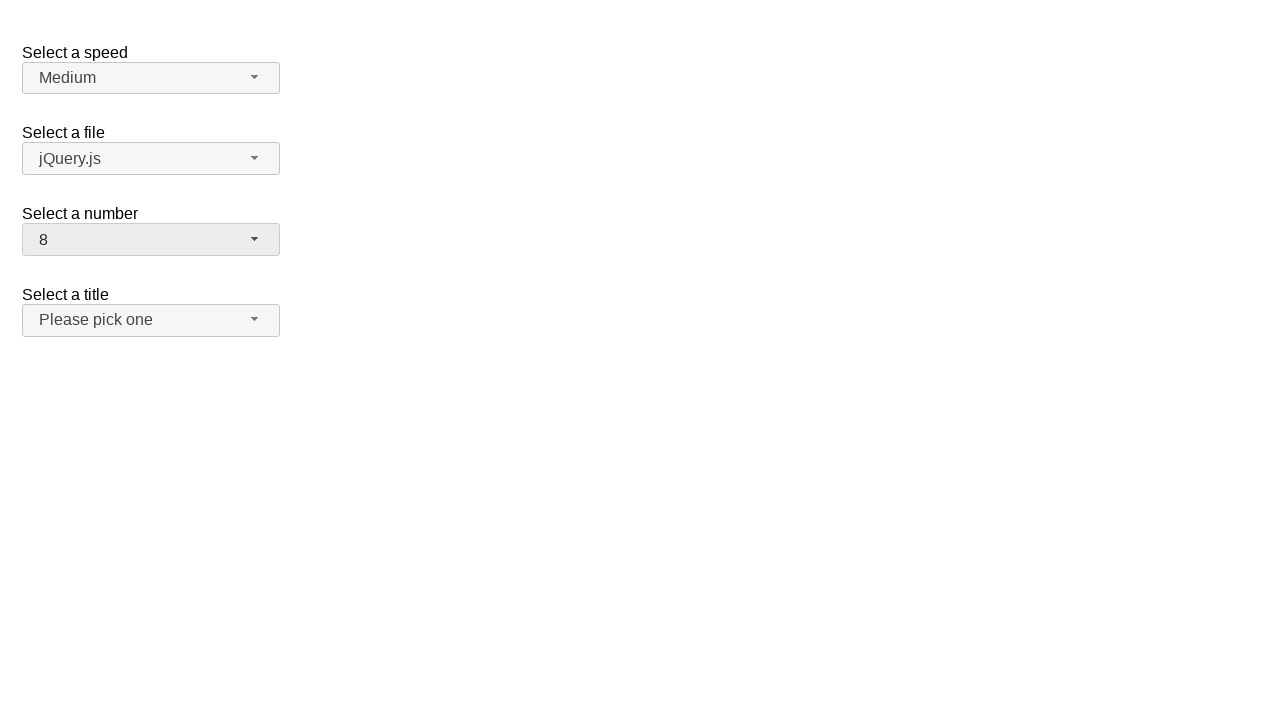

Verified that '8' is displayed as the selected value
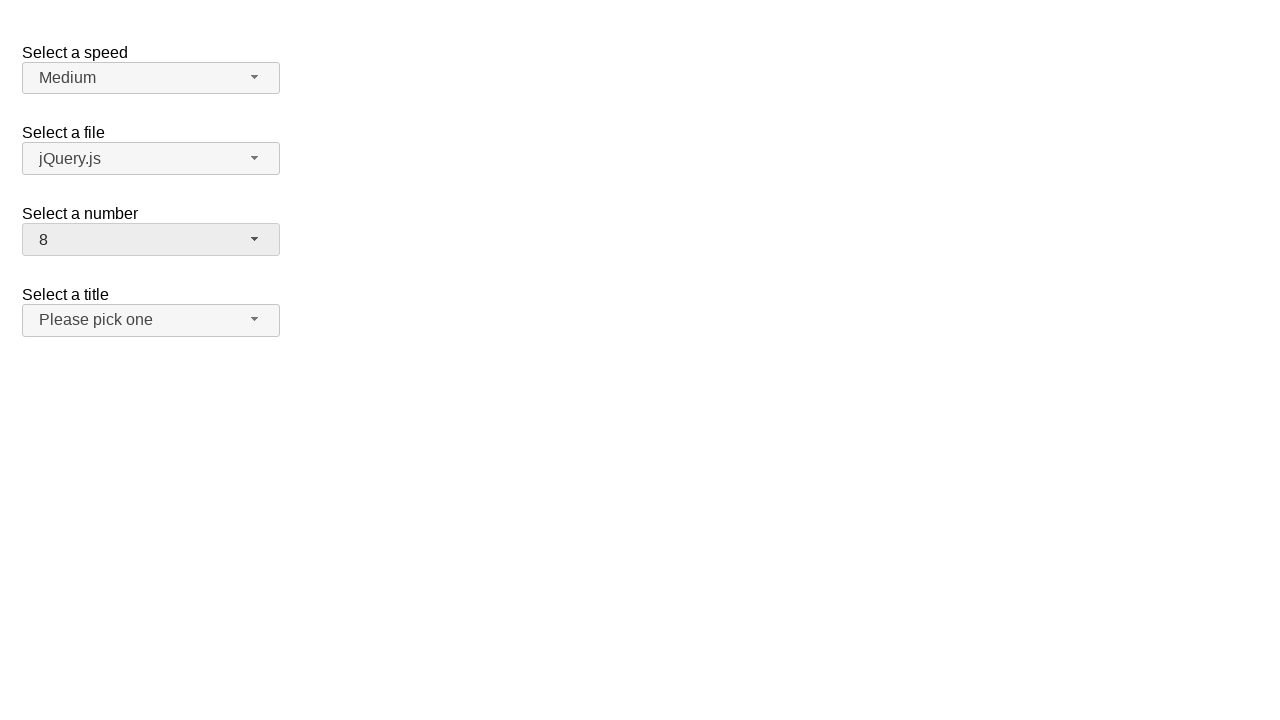

Clicked on the custom dropdown to open it again at (141, 240) on xpath=//label[text() = 'Select a number']/following-sibling::span/span[@class='u
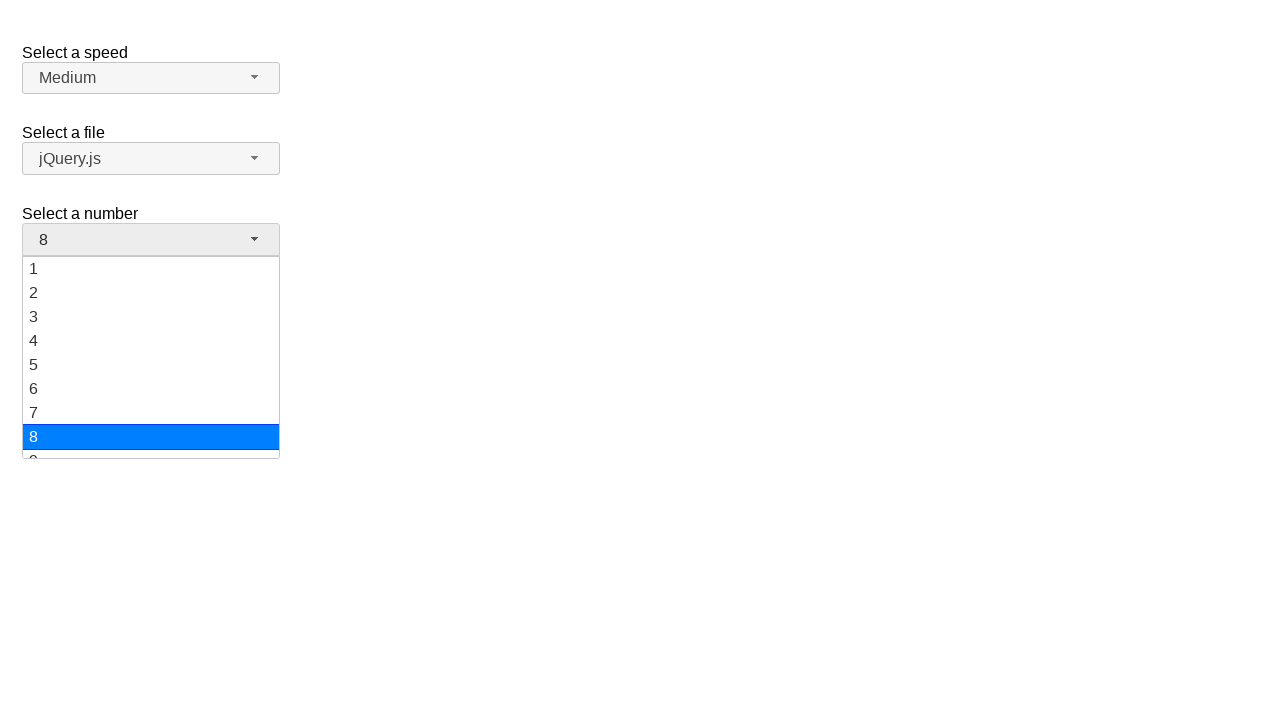

Waited for dropdown menu options to appear
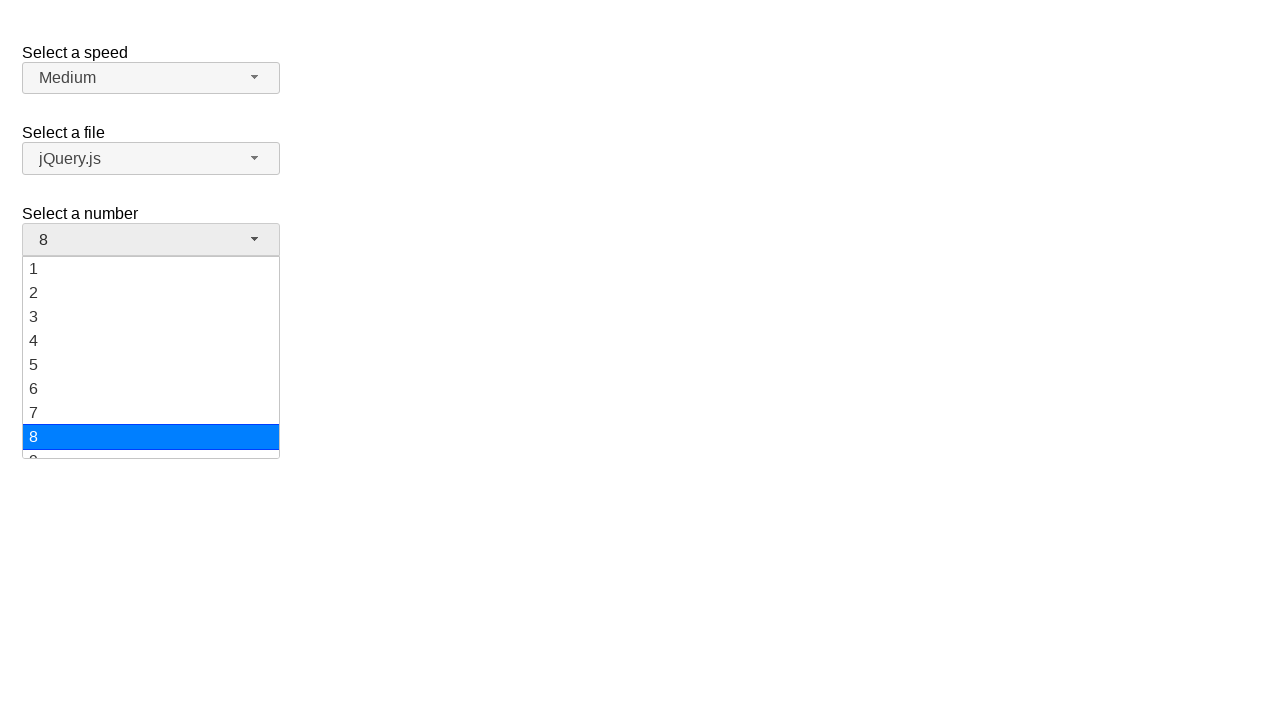

Selected number '16' from the dropdown menu at (151, 373) on ul#number-menu div >> text='16'
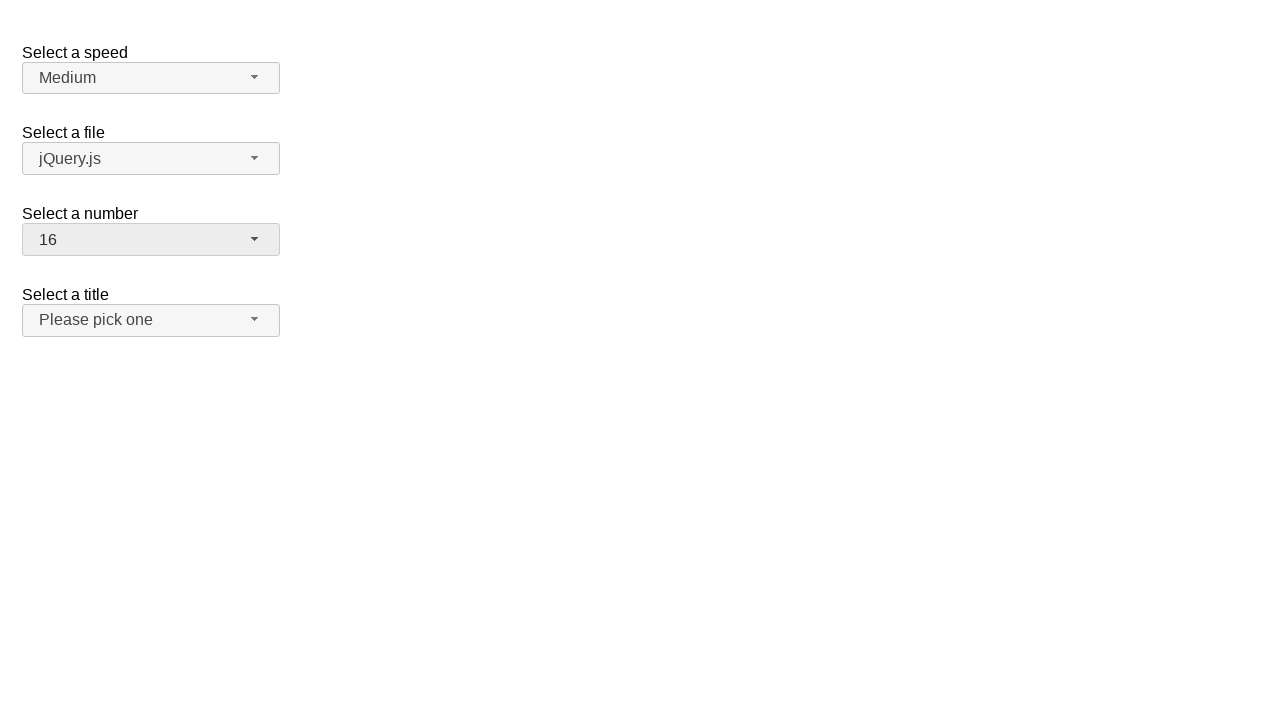

Clicked on the custom dropdown to open it again at (141, 240) on xpath=//label[text() = 'Select a number']/following-sibling::span/span[@class='u
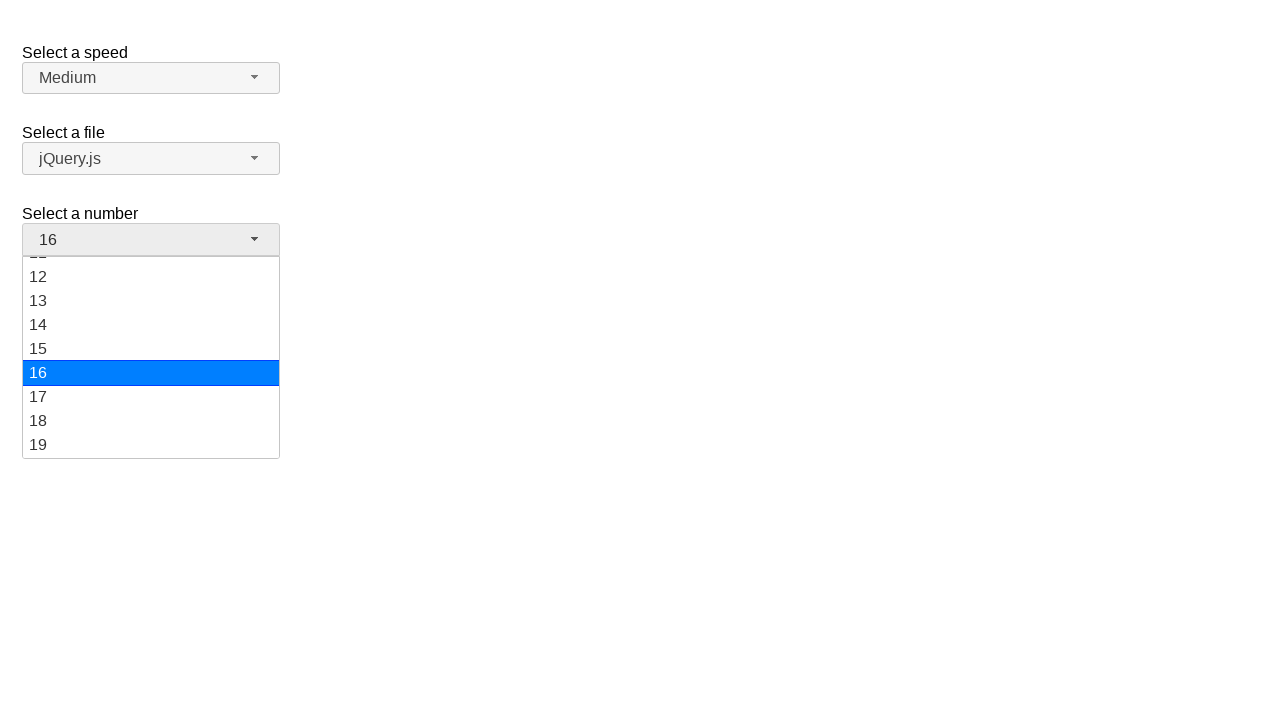

Waited for dropdown menu options to appear
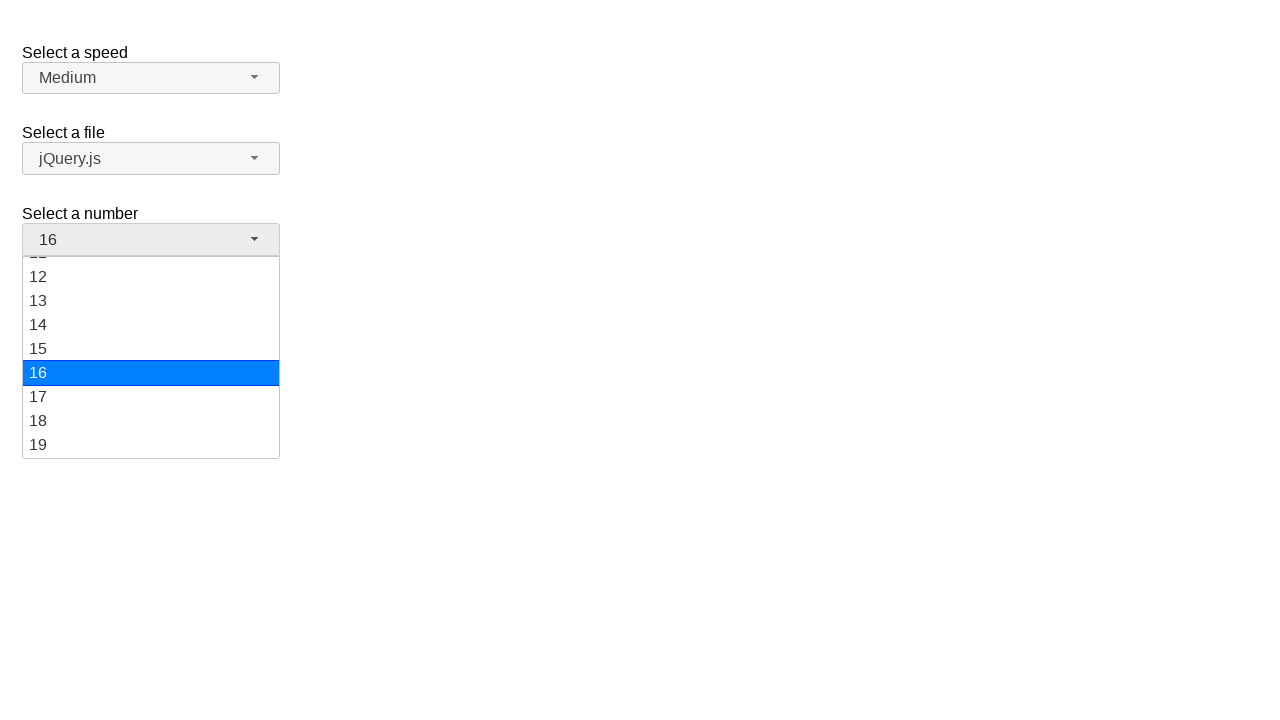

Selected number '5' from the dropdown menu at (151, 357) on ul#number-menu div >> text='5'
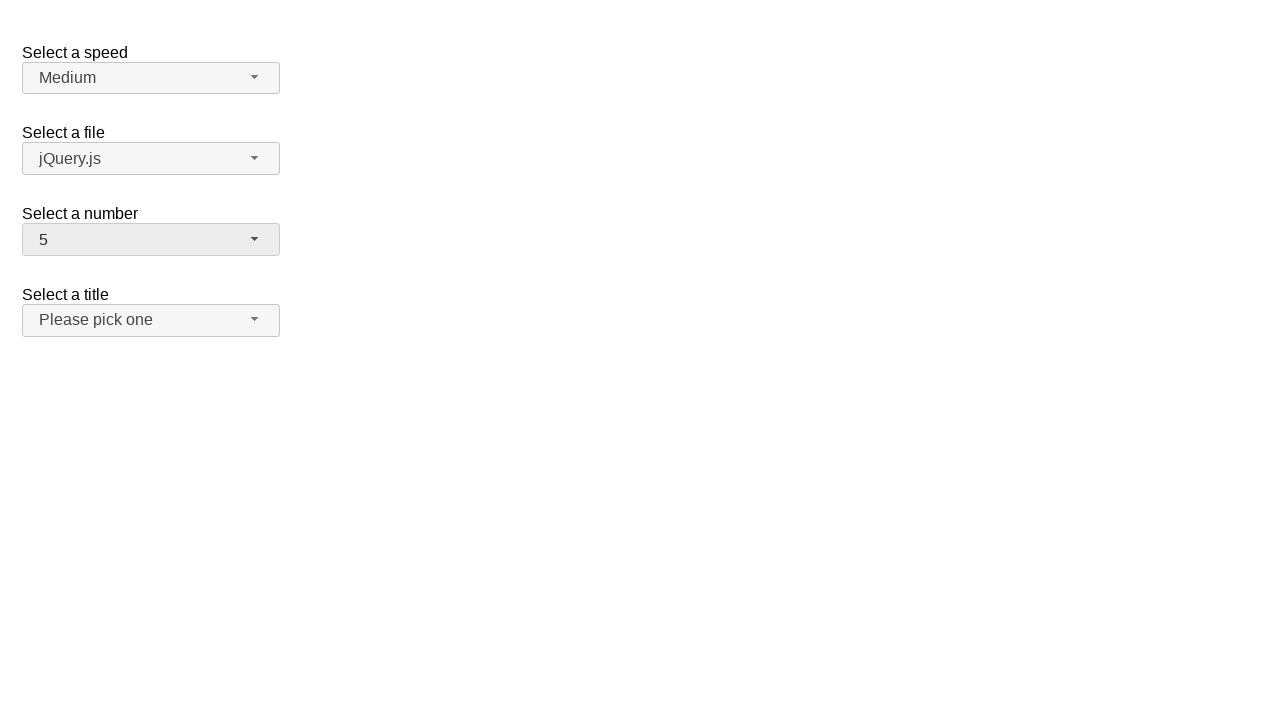

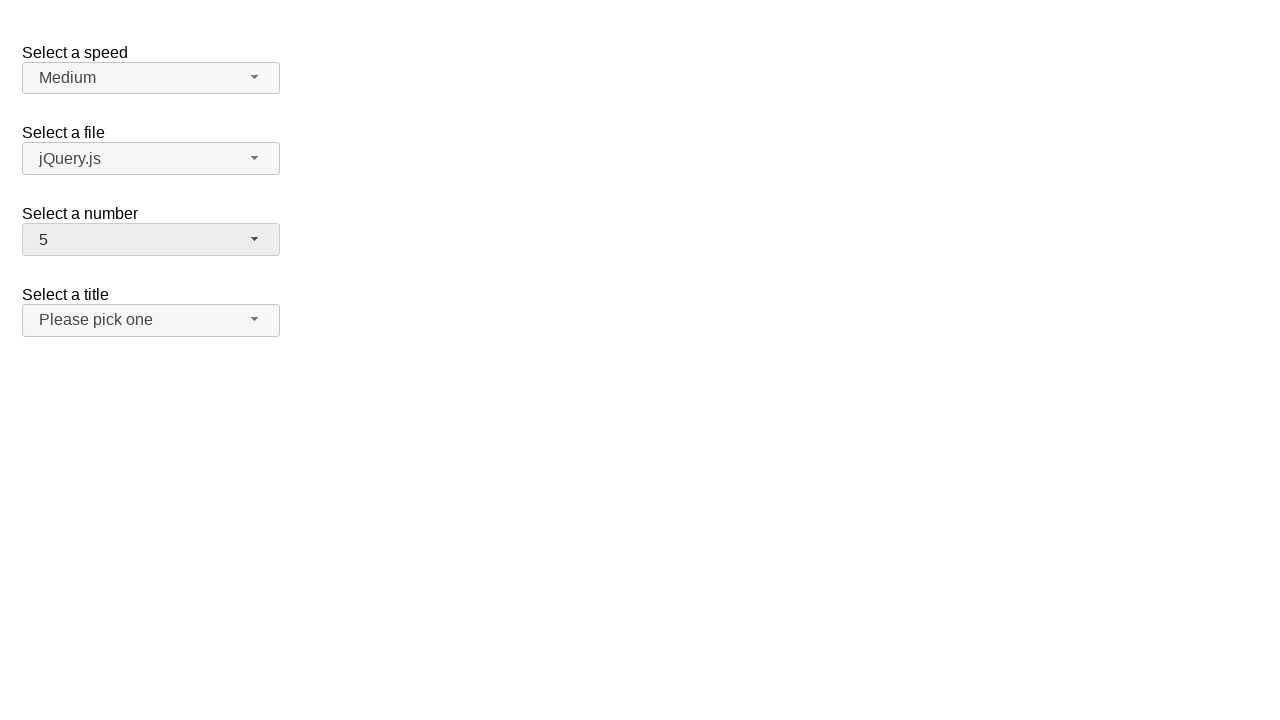